Tests the combined green and blue loading button, verifying multiple loading states as green loads first, then blue, and finally both complete successfully.

Starting URL: https://kristinek.github.io/site/examples/loading_color

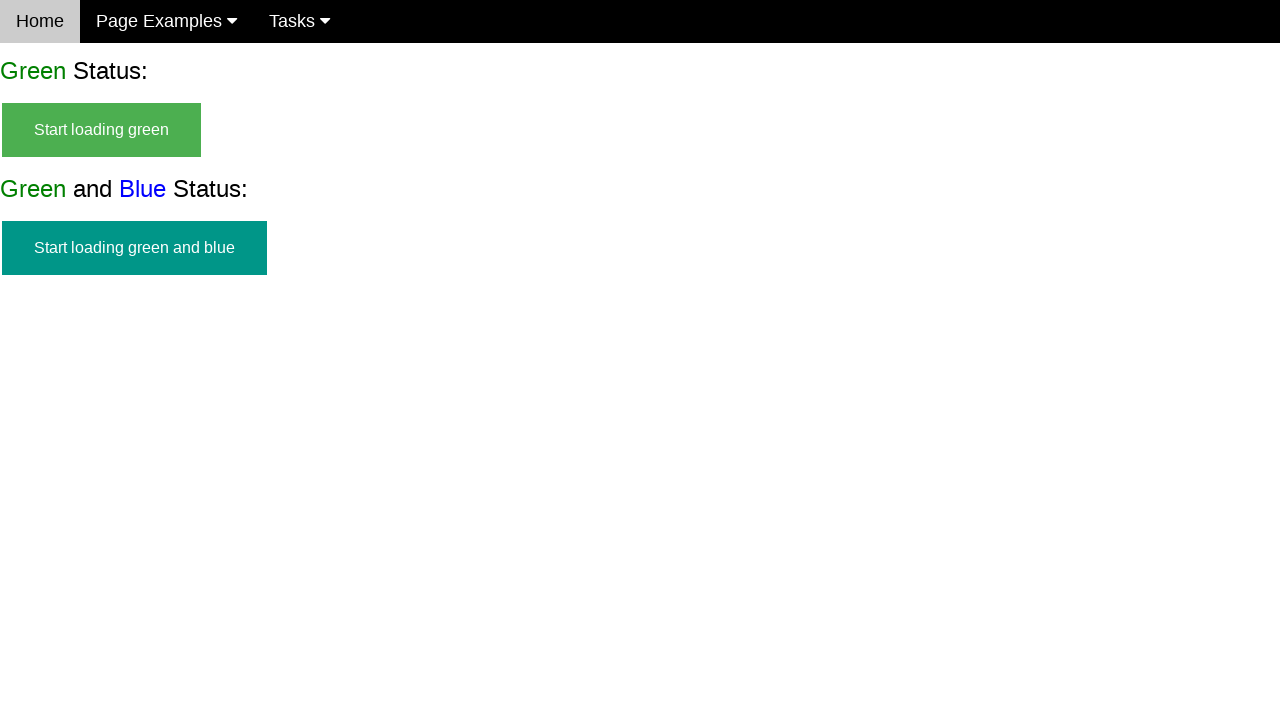

Start button for green and blue loading appeared
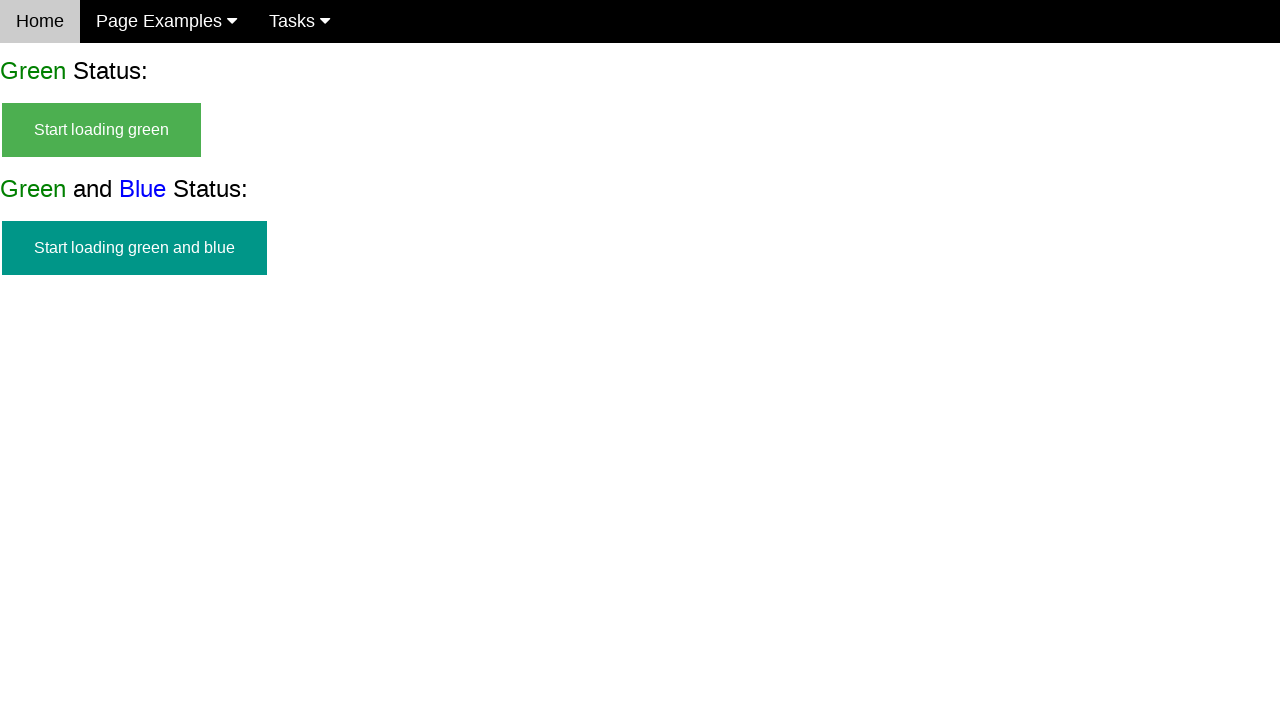

Clicked start button to begin green and blue loading at (134, 248) on #start_green_and_blue
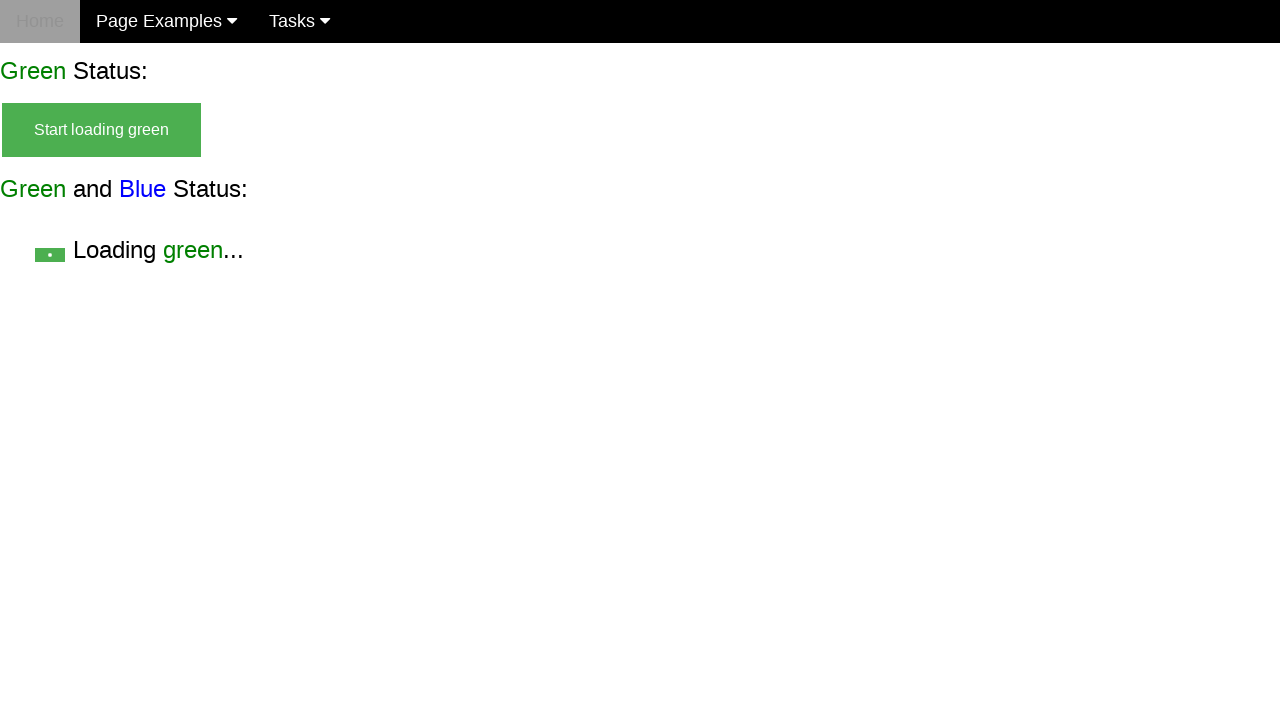

Start button hidden after clicking
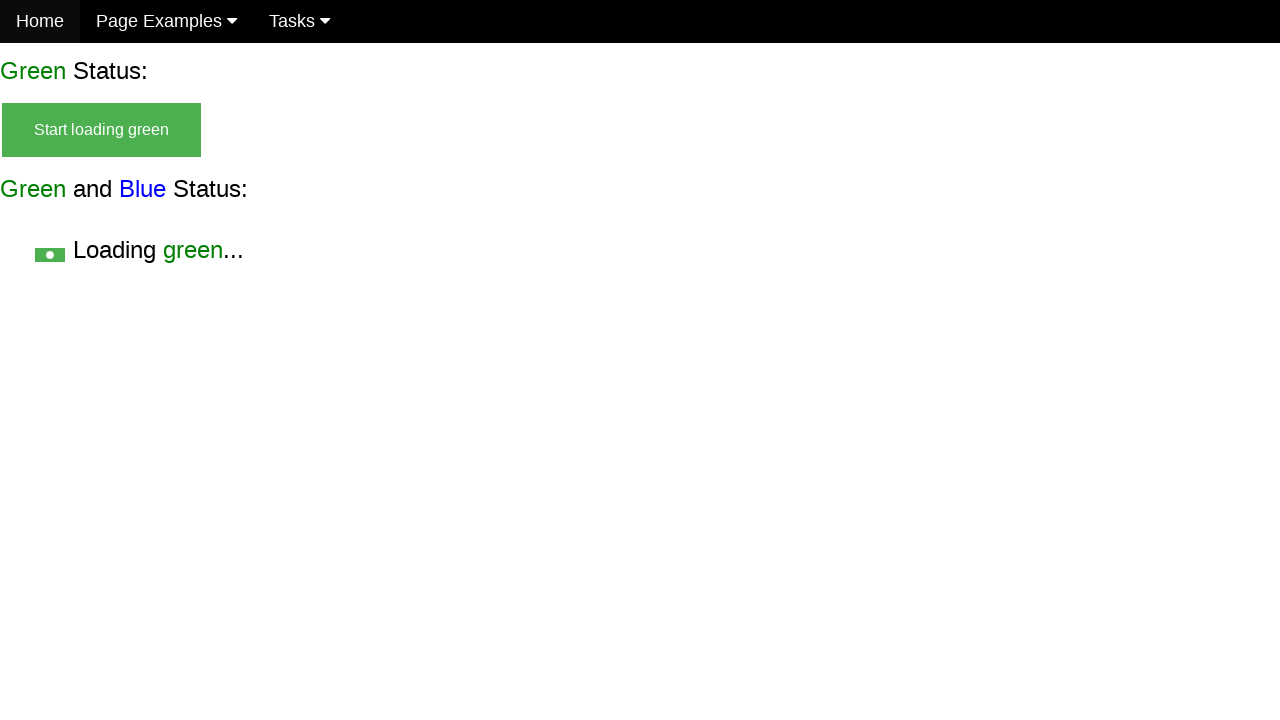

Green loading state appeared
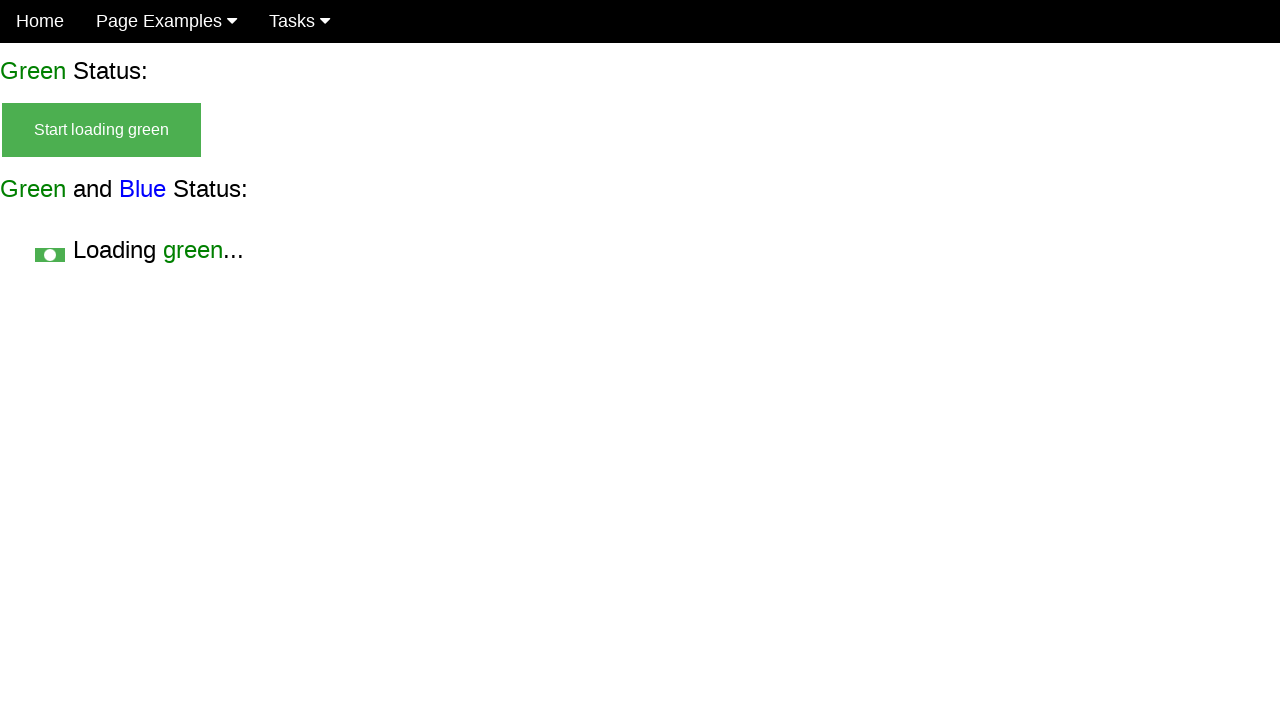

Both green and blue loading states visible
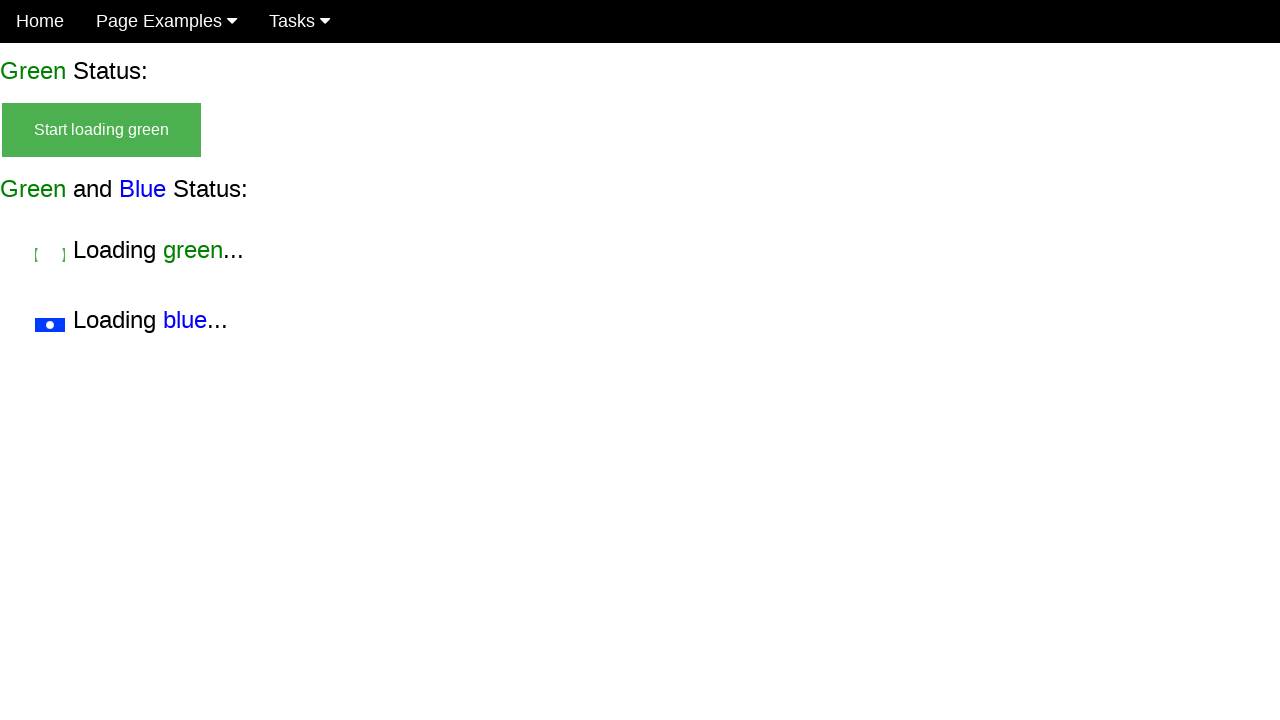

Green loading completed, blue loading continues
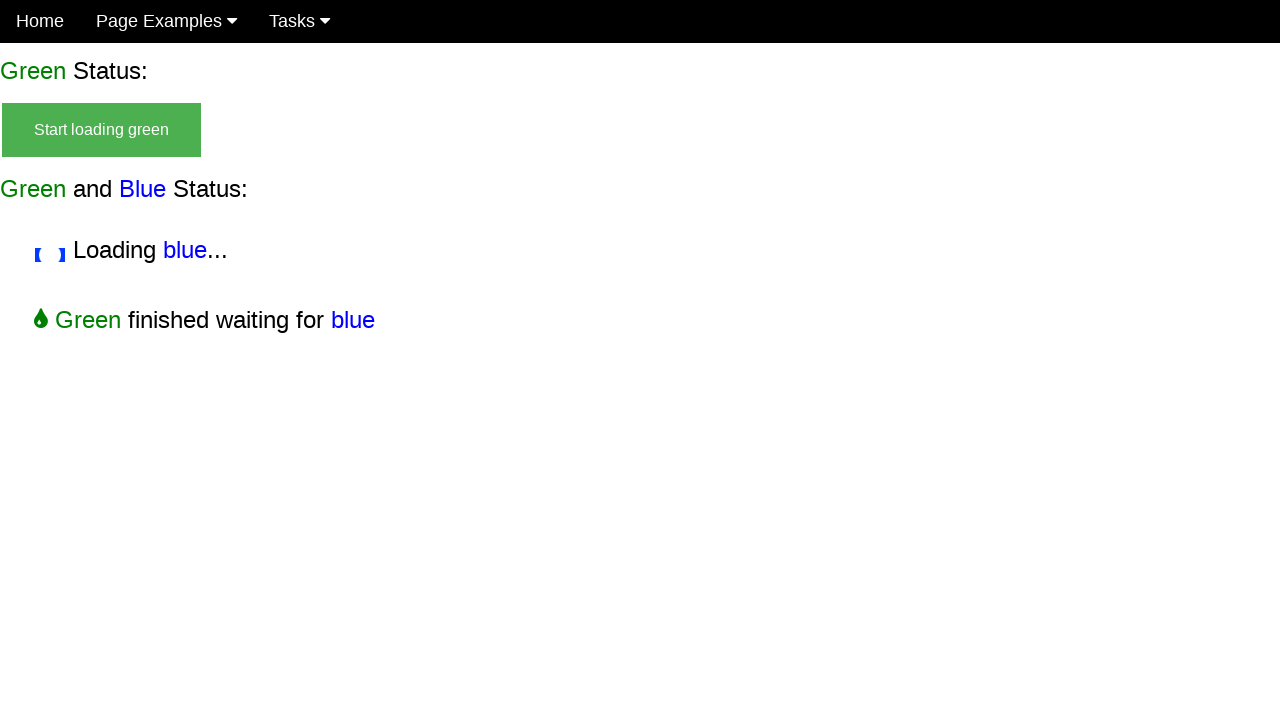

Both green and blue loading completed successfully
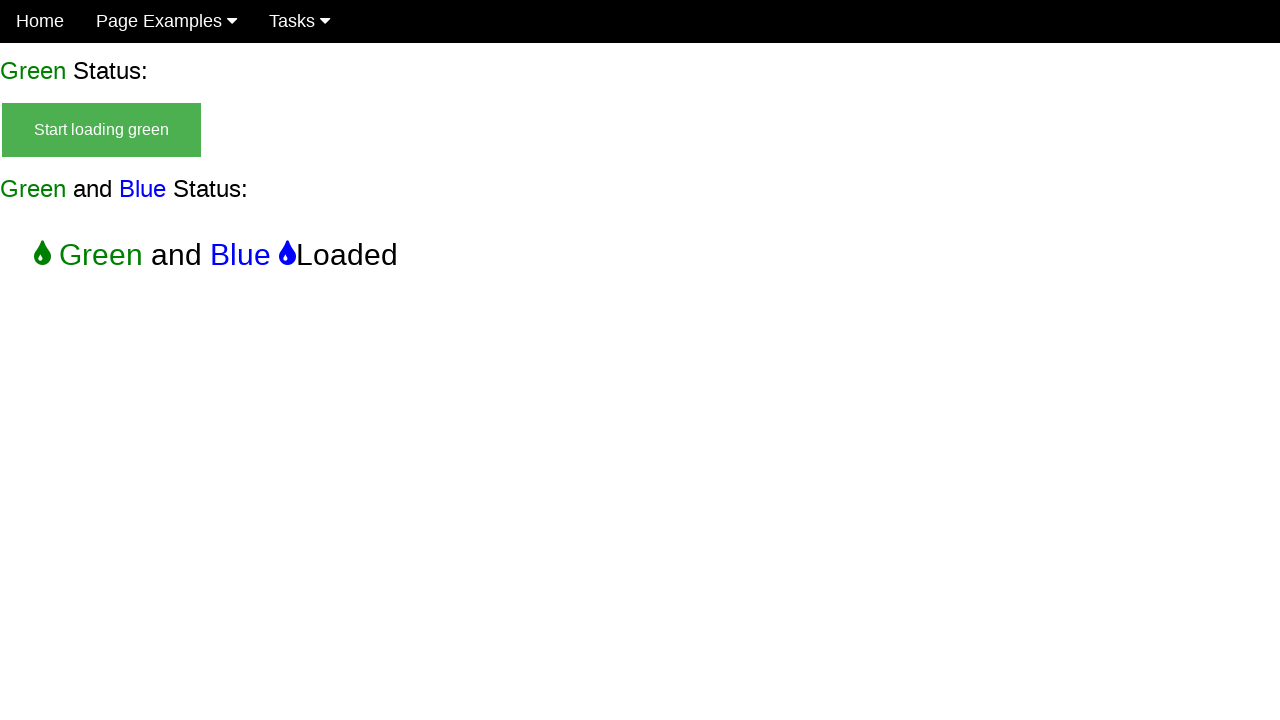

Start button remains hidden
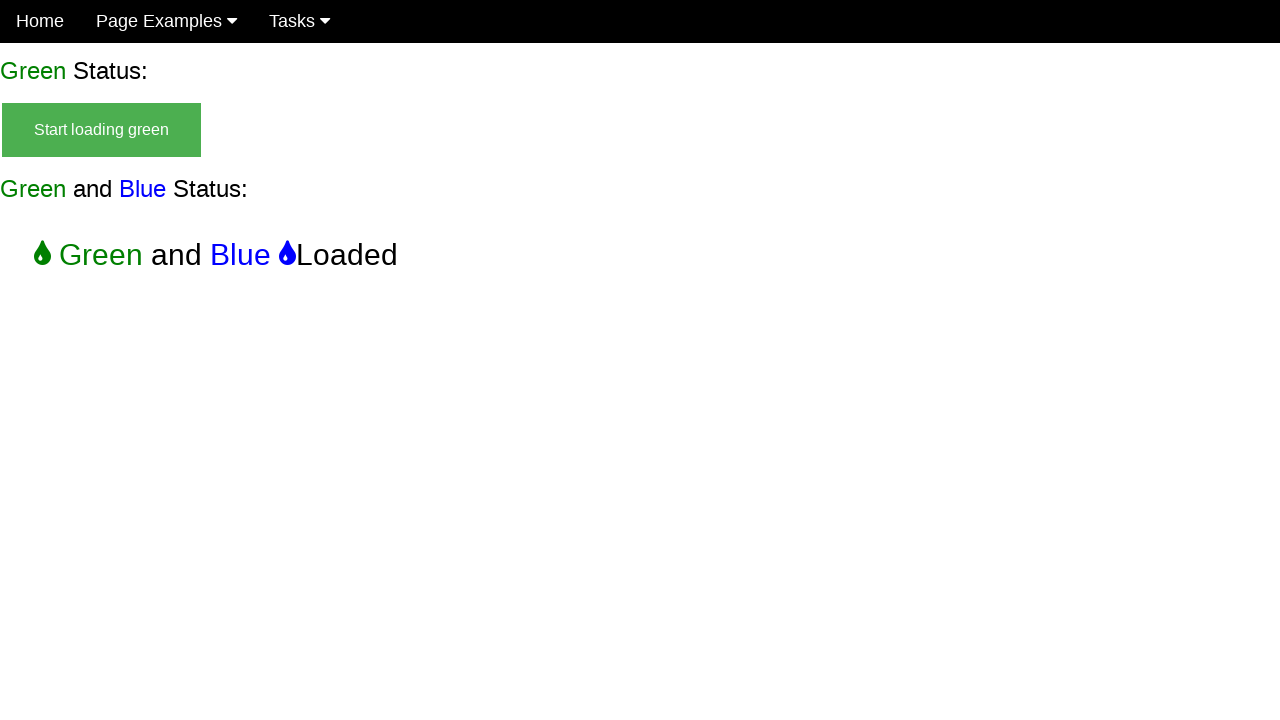

Green-only loading state hidden
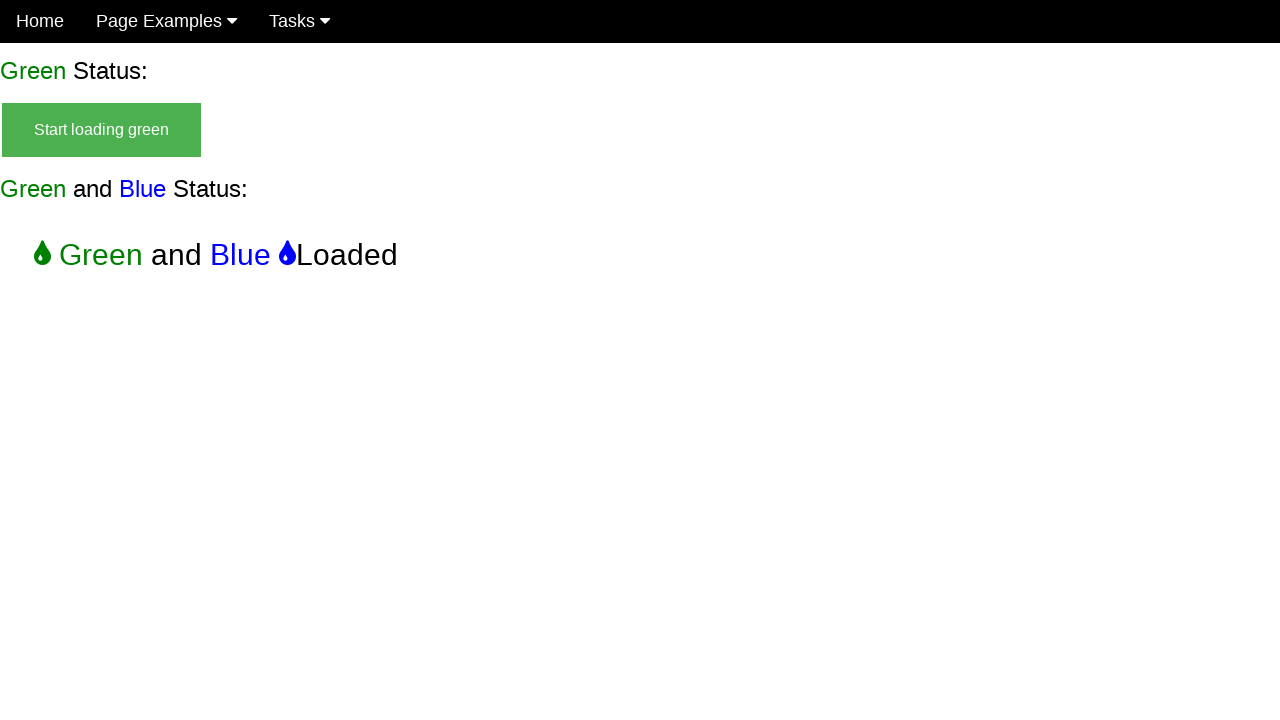

Green and blue loading state hidden
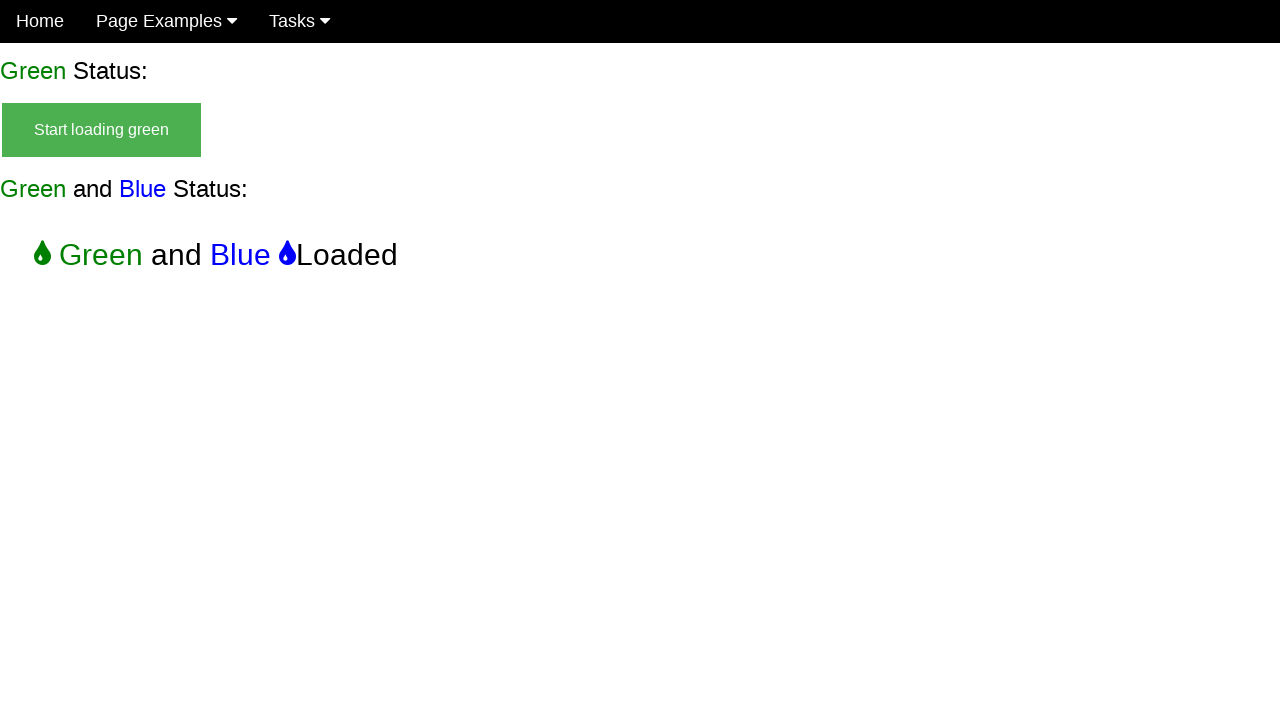

Blue-only loading state hidden, all loading elements cleared
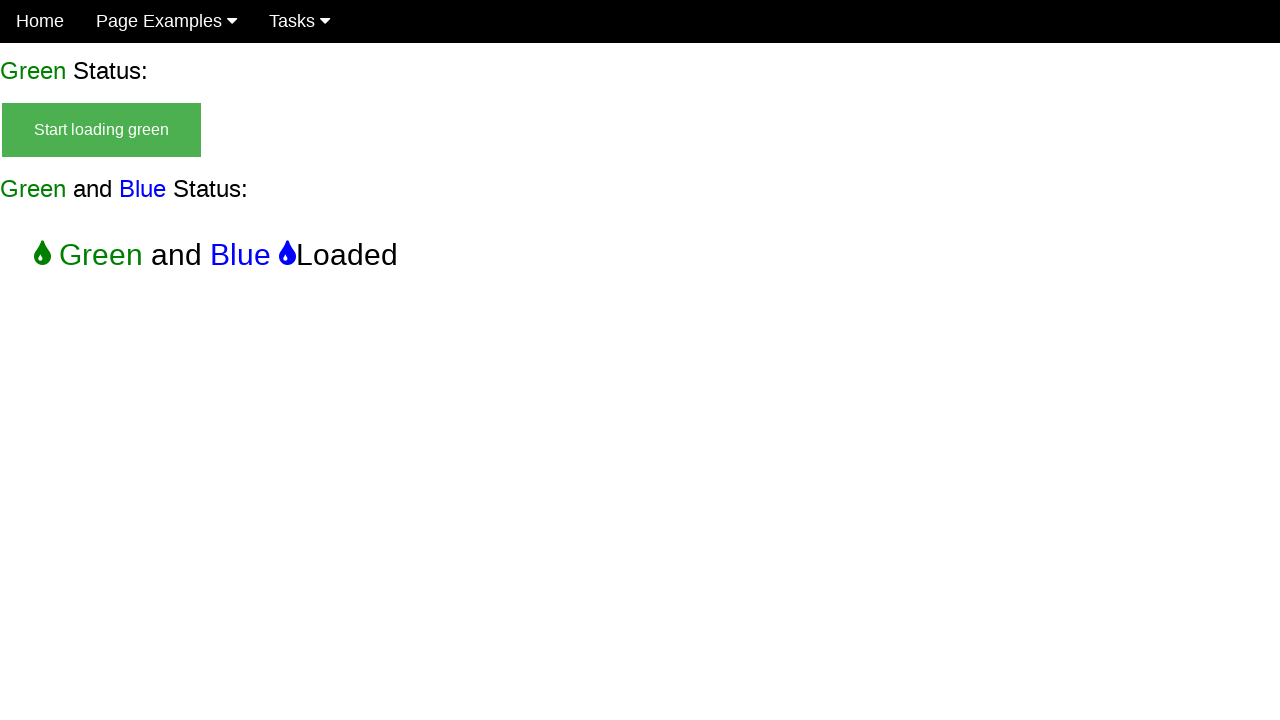

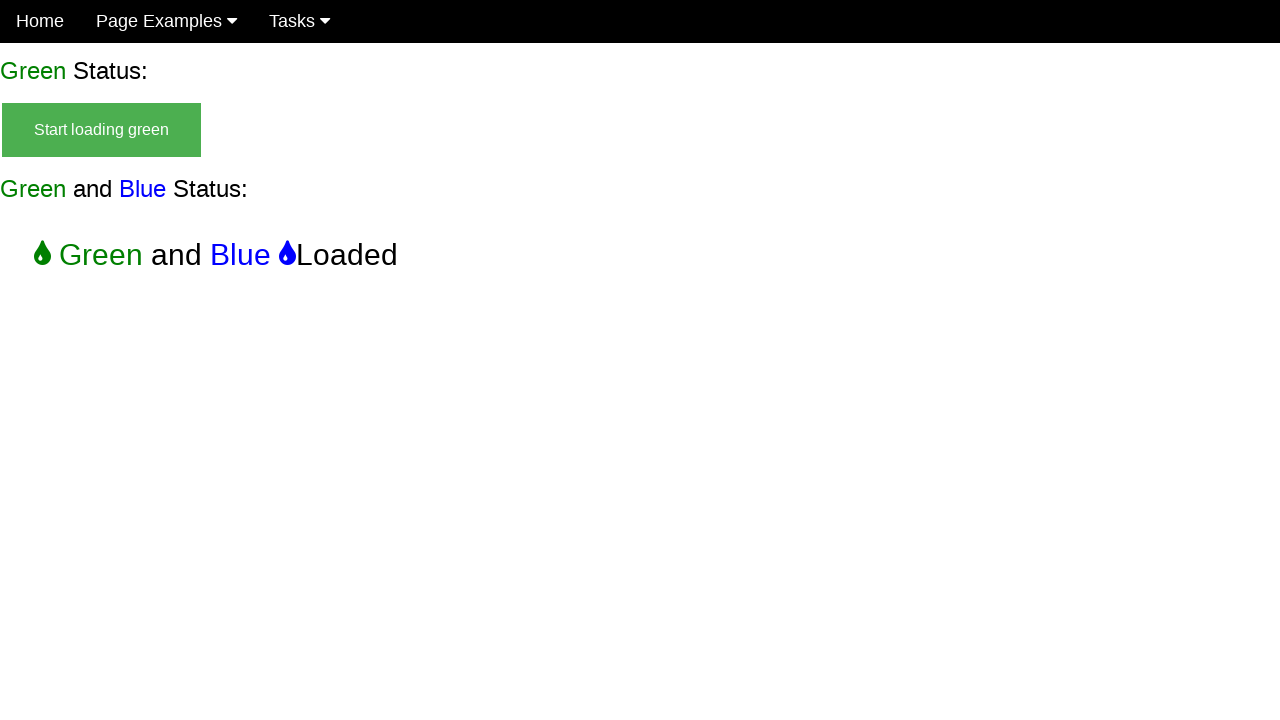